Tests right-clicking to open context menu, hovering over quit option, and clicking it

Starting URL: http://swisnl.github.io/jQuery-contextMenu/demo.html

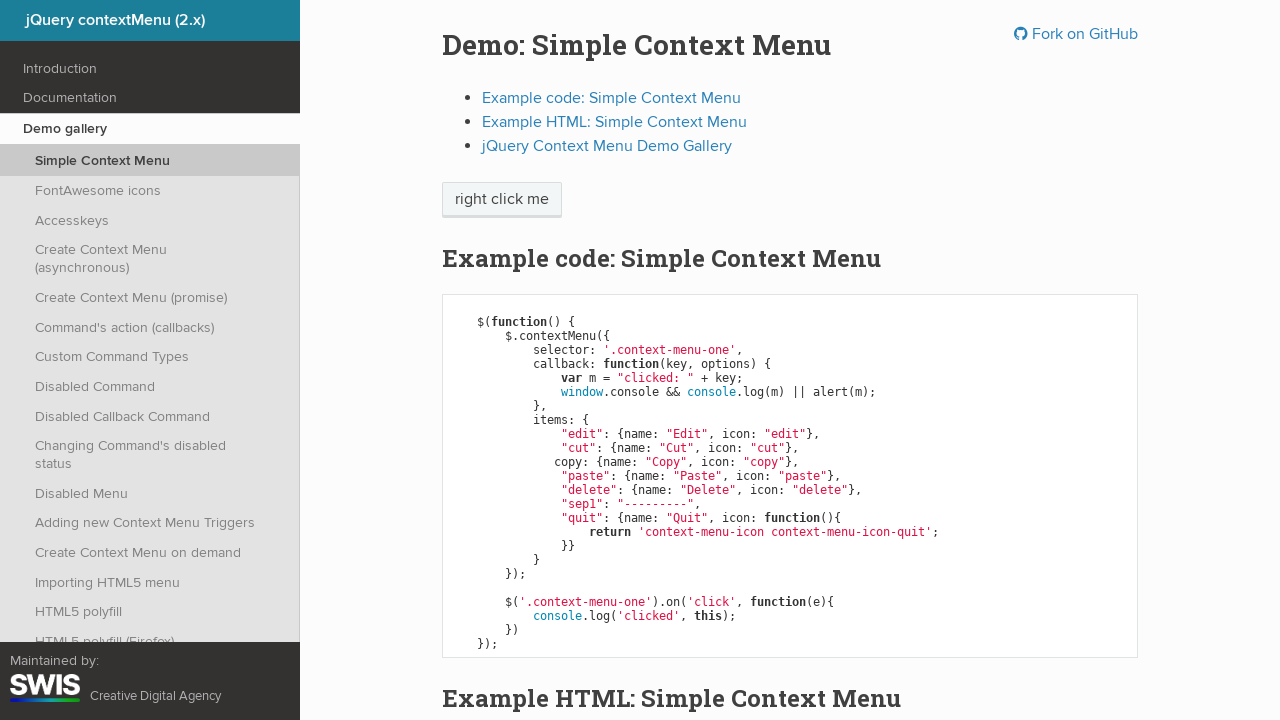

Navigated to jQuery contextMenu demo page
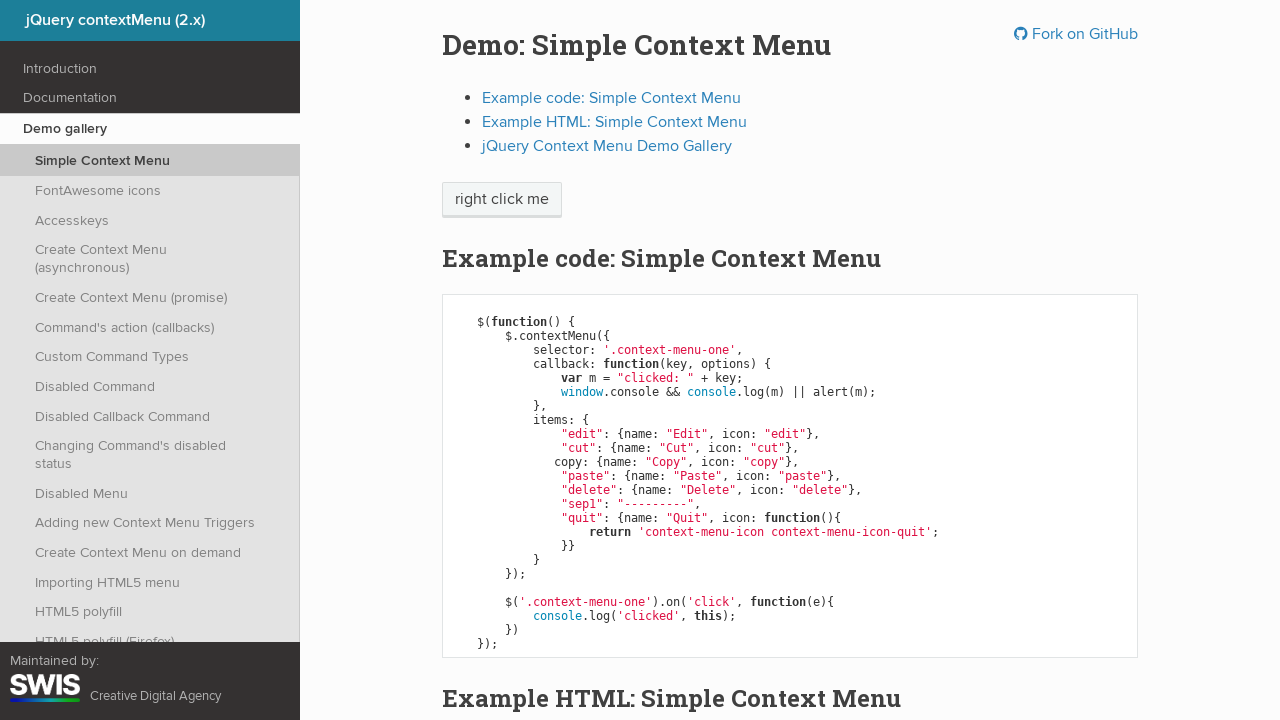

Right-clicked on 'right click me' element to open context menu at (502, 200) on //span[text()='right click me']
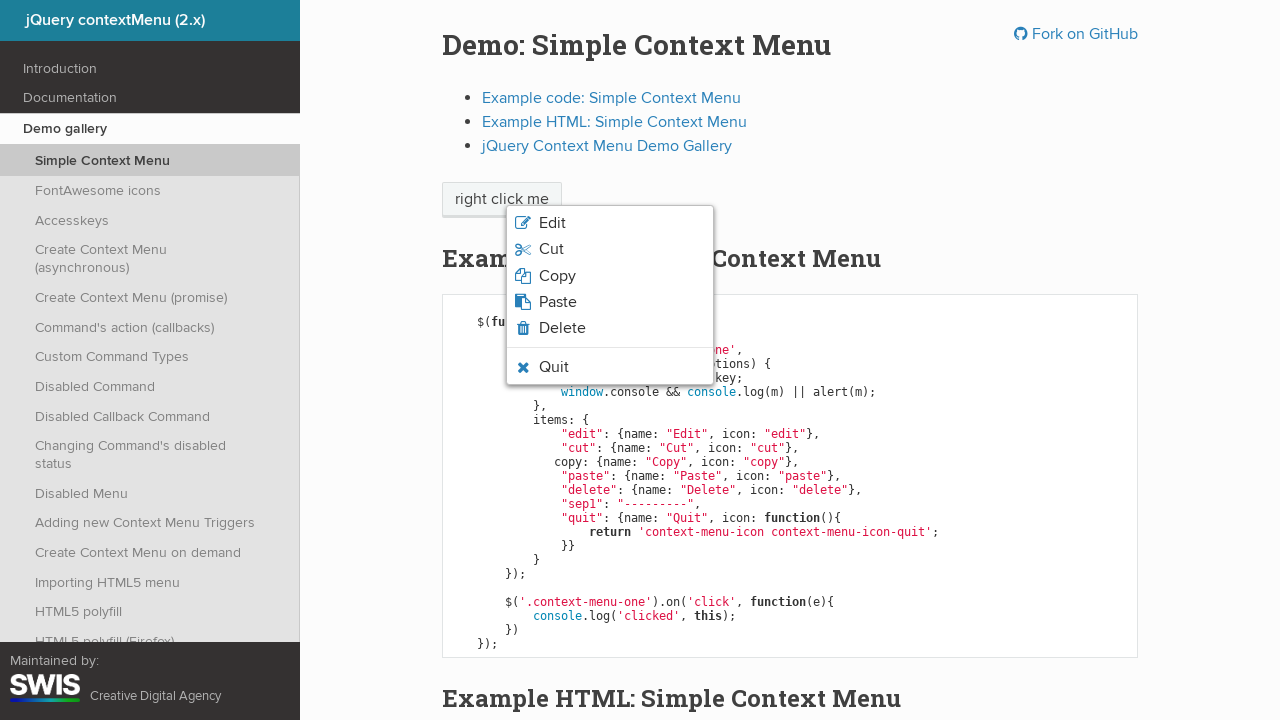

Hovered over quit option in context menu at (610, 367) on xpath=//li[contains(@class,'context-menu-icon-quit')]
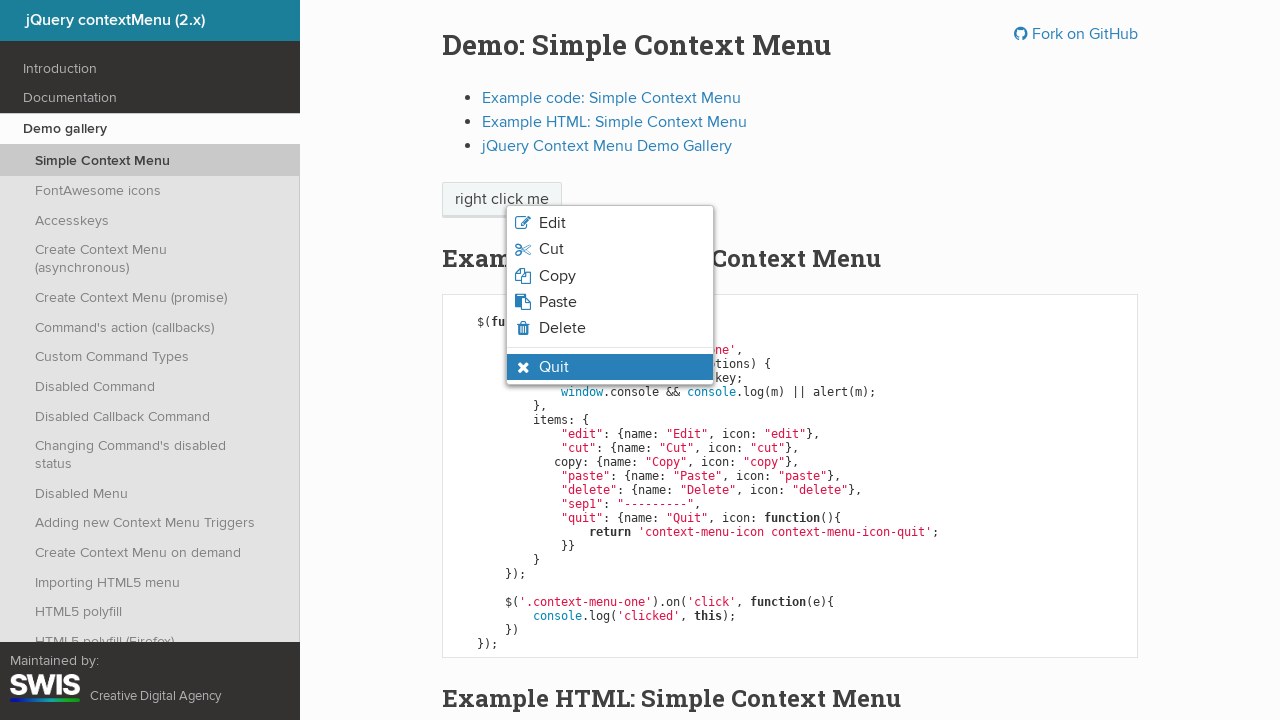

Clicked quit option from context menu at (610, 367) on xpath=//li[contains(@class,'context-menu-icon-quit')]
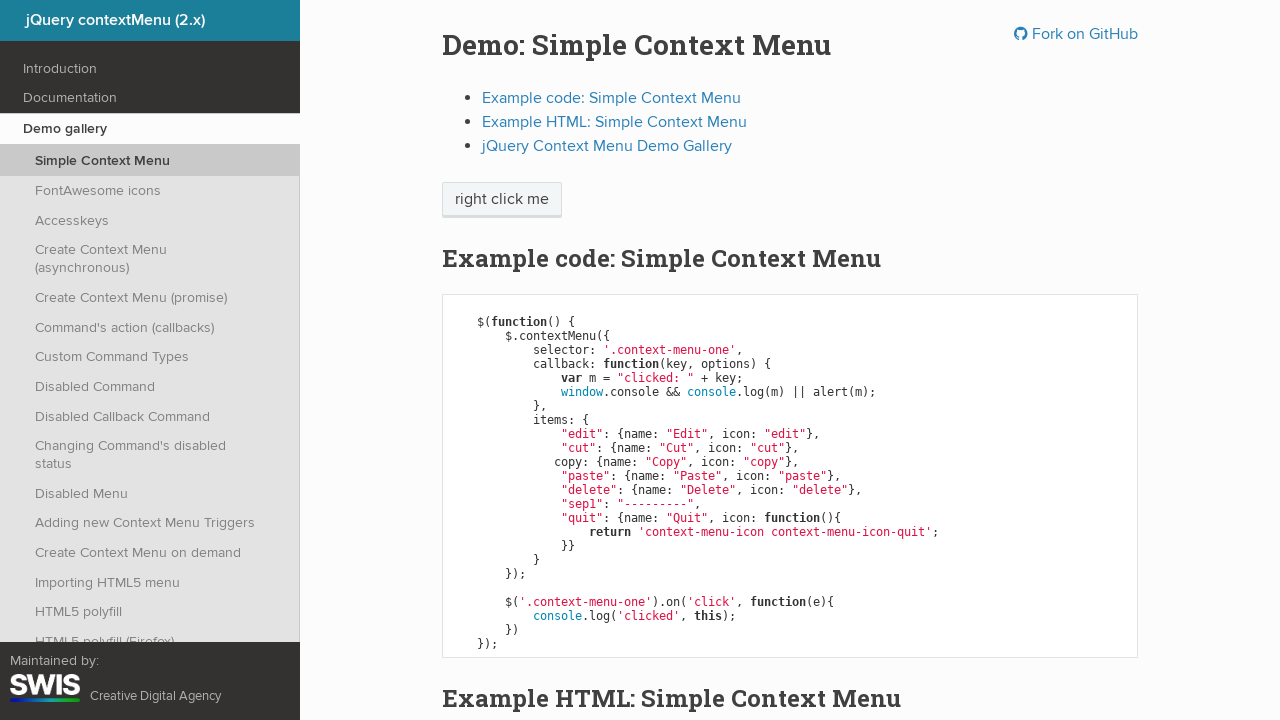

Set up dialog handler to accept alerts
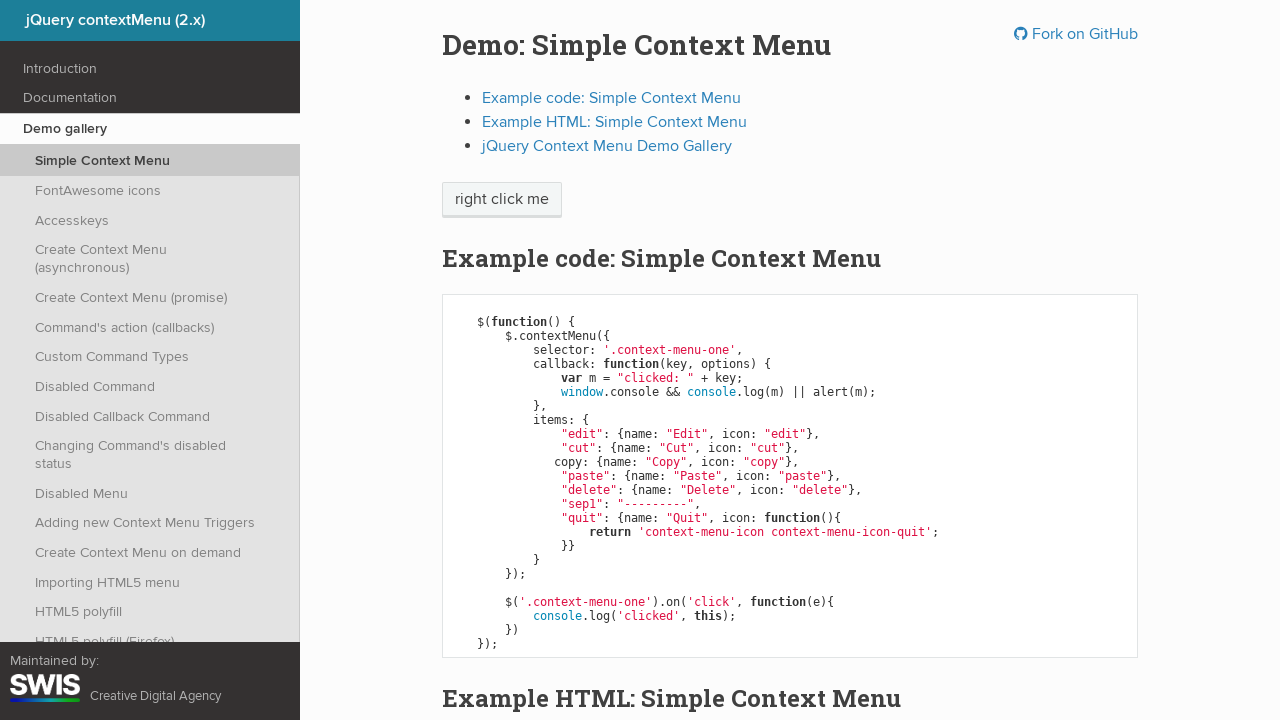

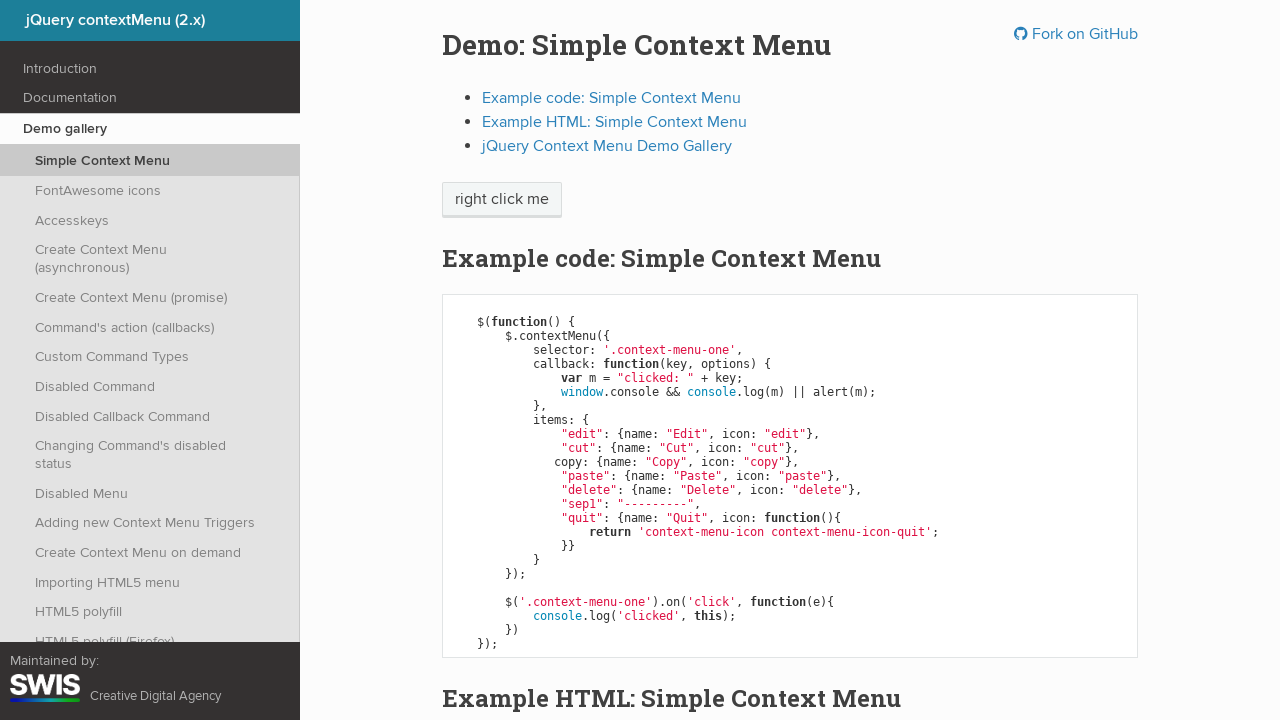